Tests dynamic loading functionality by clicking a start button and waiting for the "Hello World!" text to appear

Starting URL: https://automationfc.github.io/dynamic-loading/

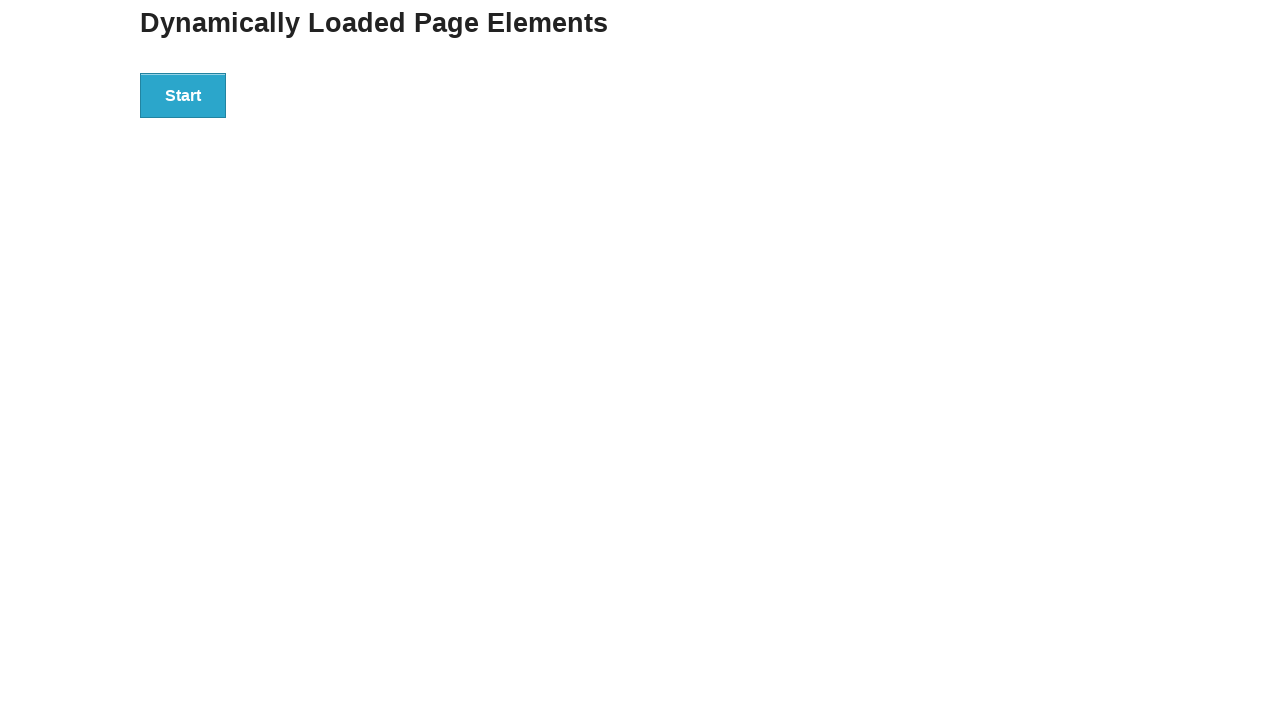

Clicked start button to trigger dynamic loading at (183, 95) on div#start>button
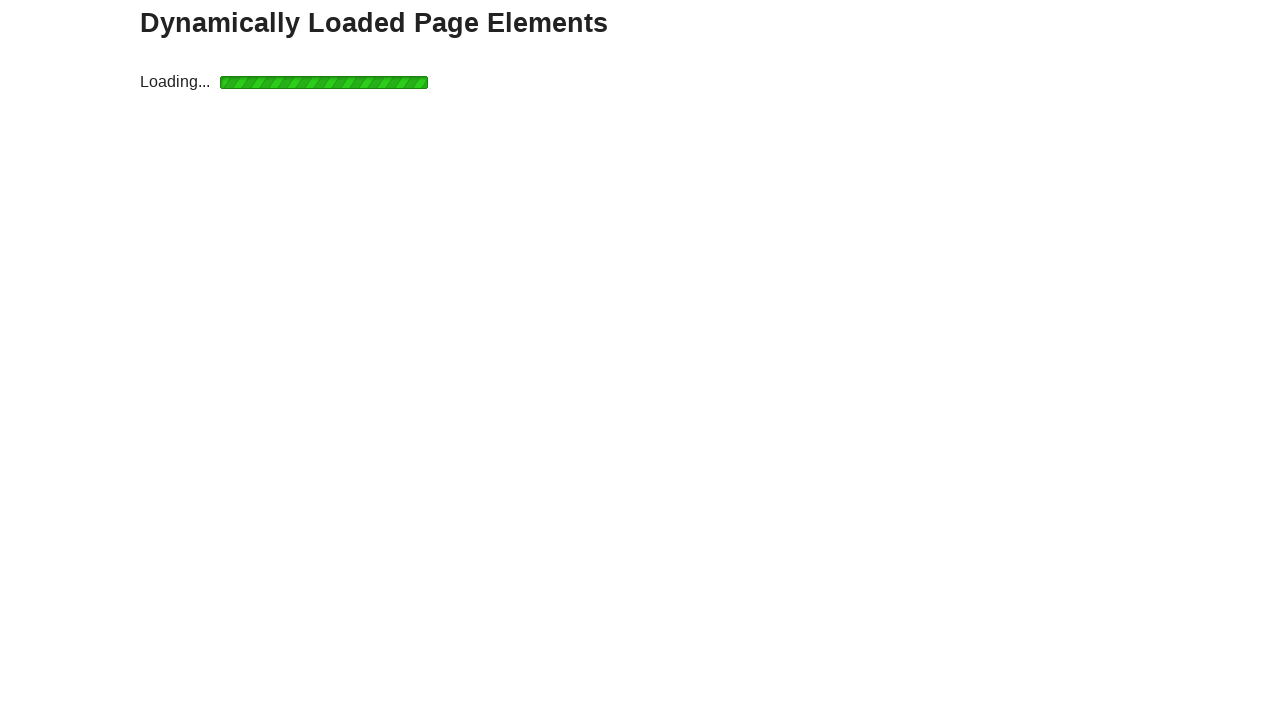

Waited for 'Hello World!' text to appear after dynamic loading completed
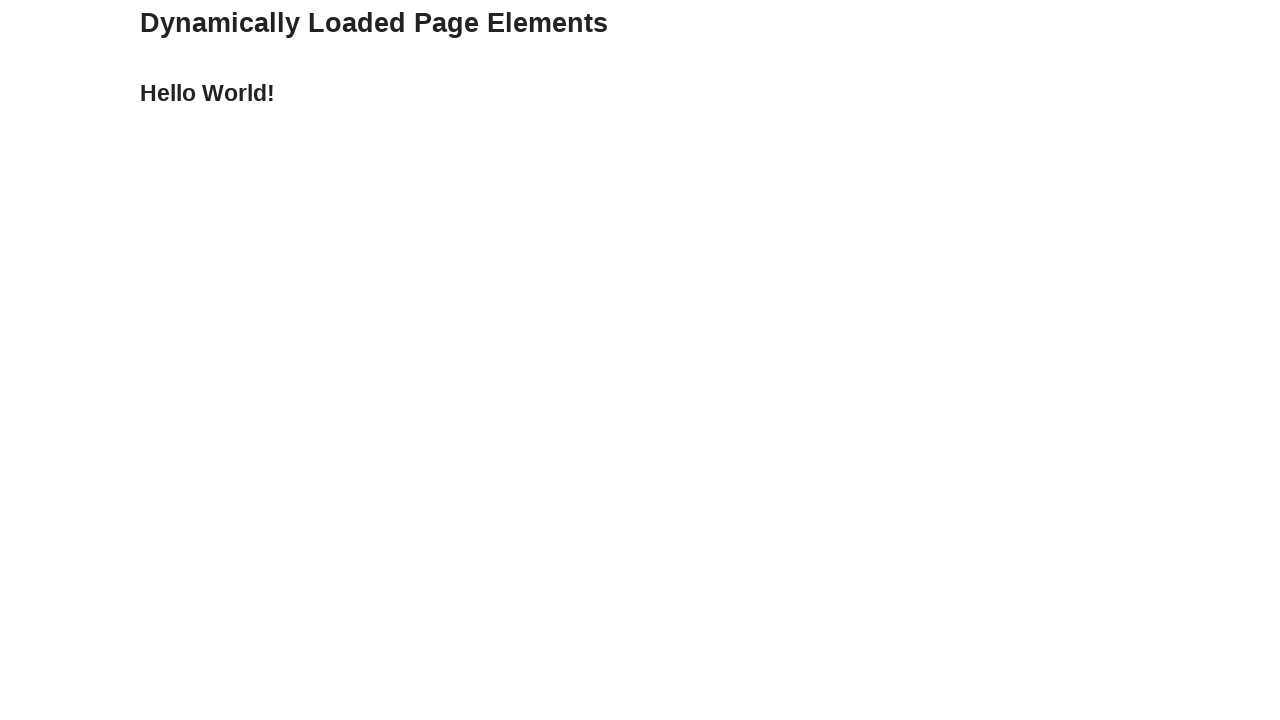

Verified 'Hello World!' element is visible on the page
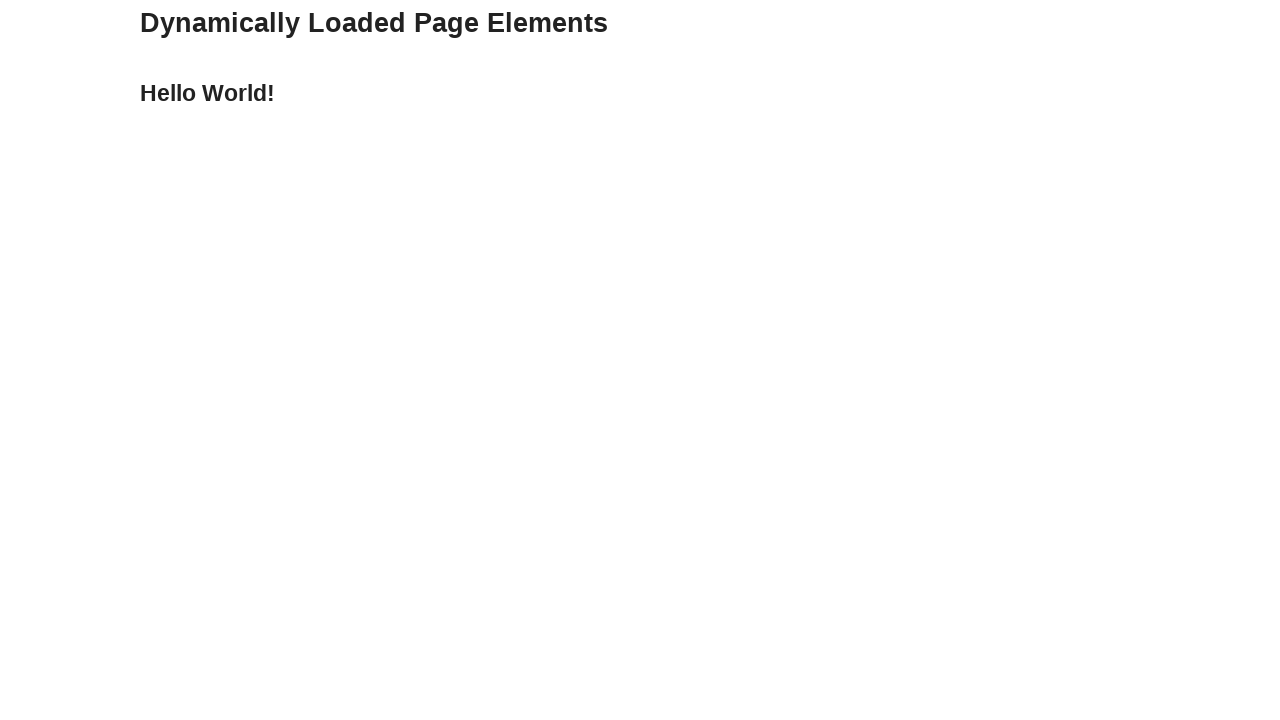

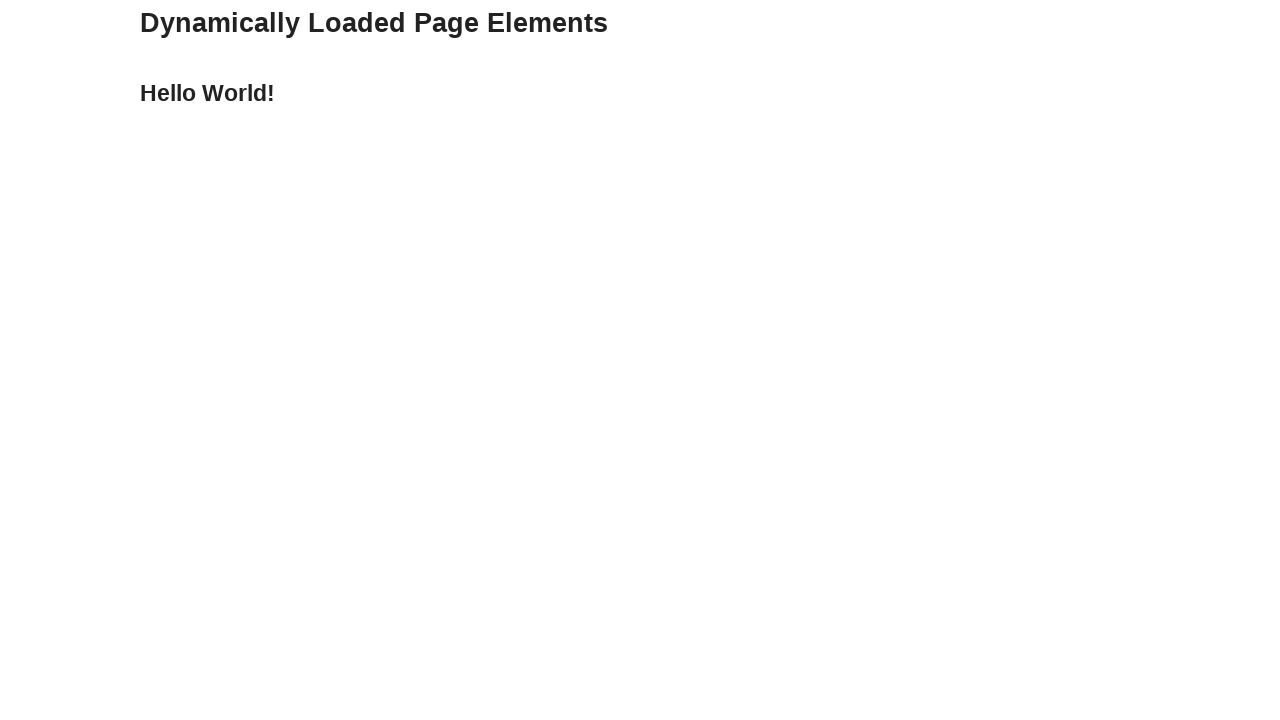